Tests explicit wait functionality by waiting for a button to become visible on a loader page

Starting URL: https://www.automationtesting.co.uk/loader.html

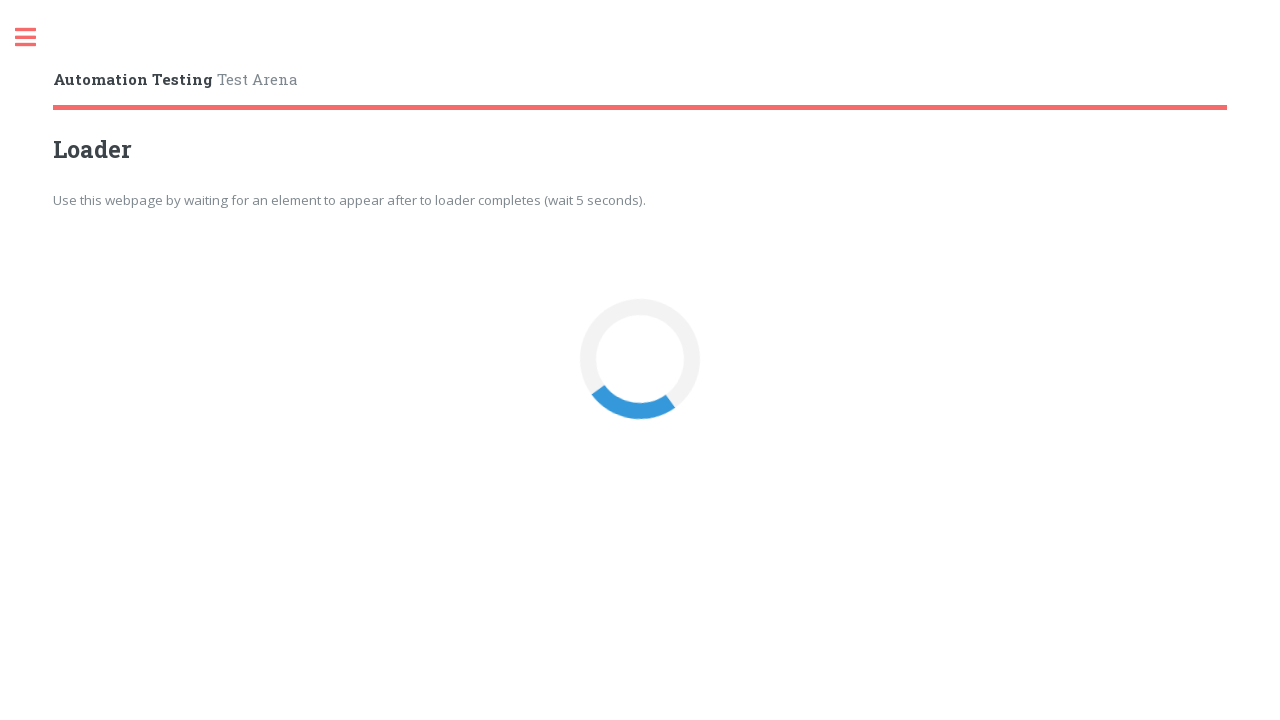

Waited for loader button to become visible
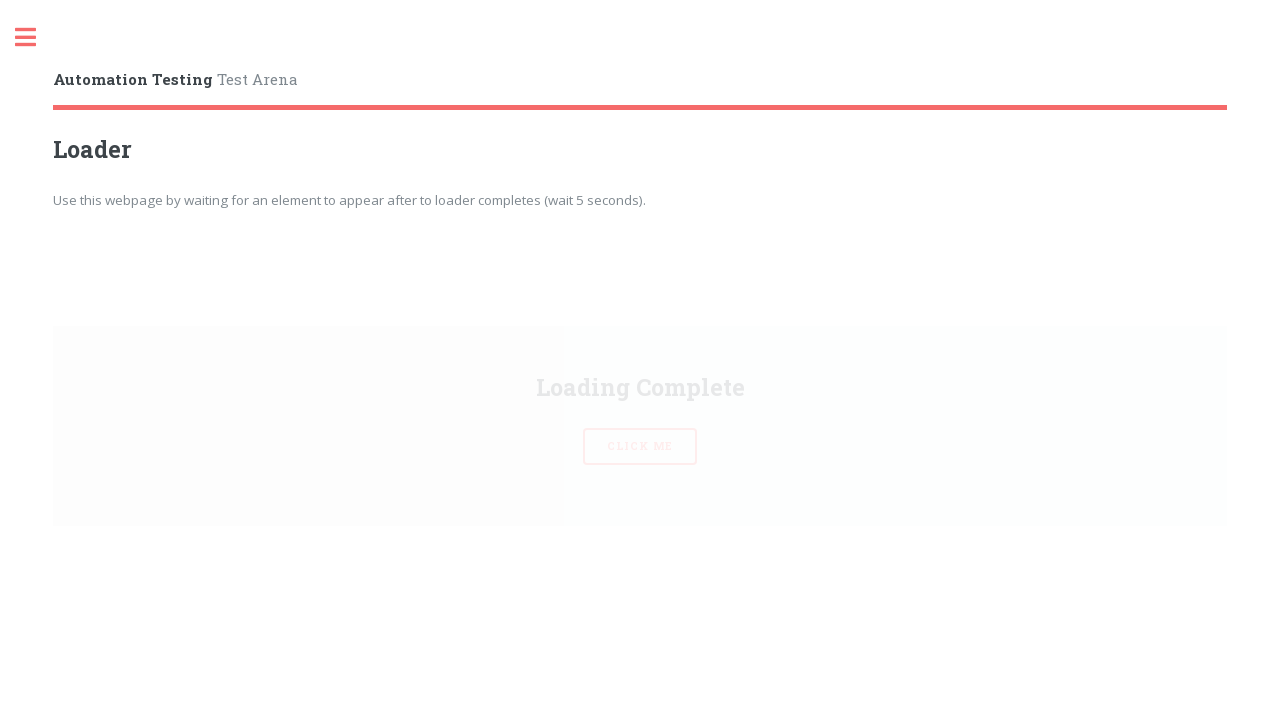

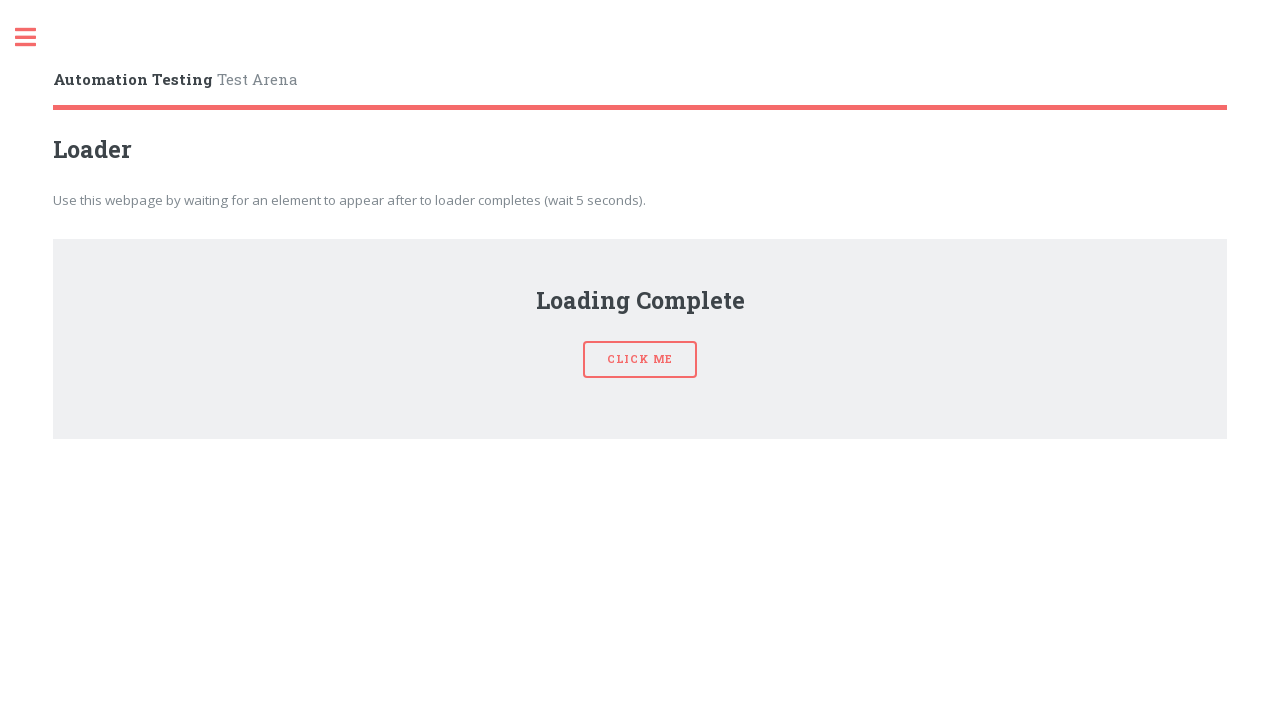